Tests deleting a task by editing it to empty/whitespace

Starting URL: https://todomvc4tasj.herokuapp.com/

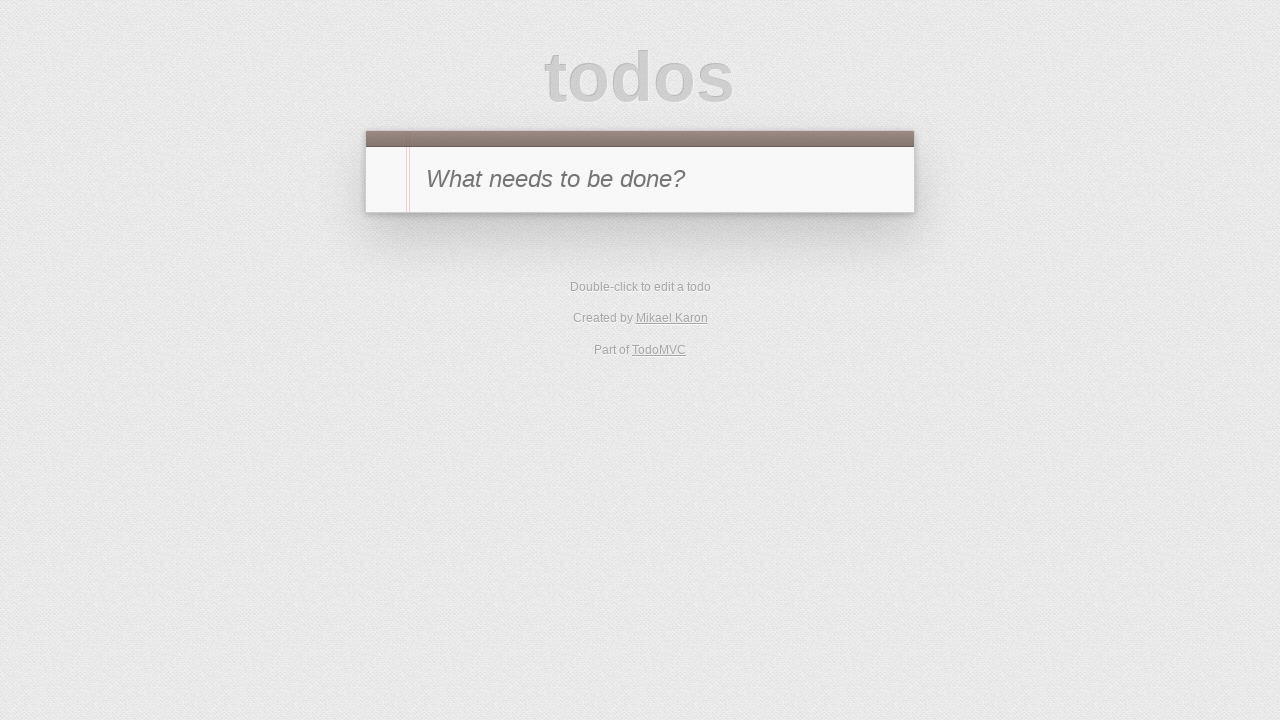

Set localStorage with one active task 'a'
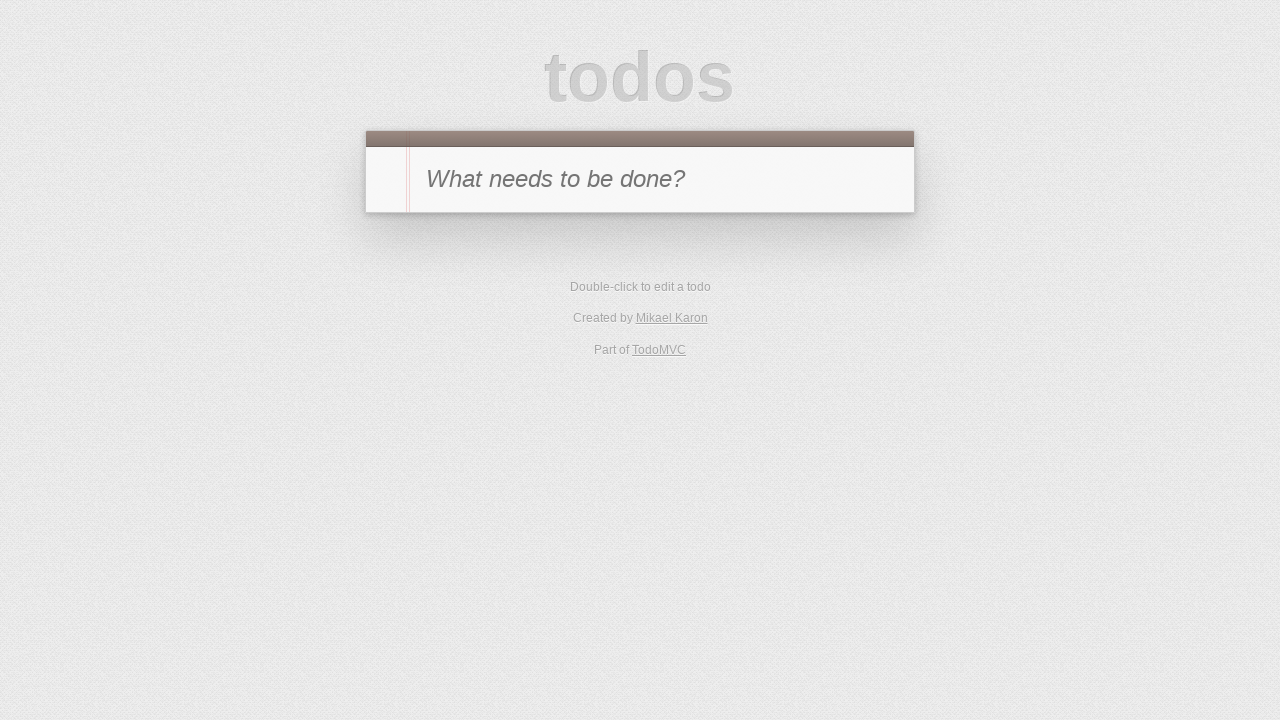

Reloaded page to load task from localStorage
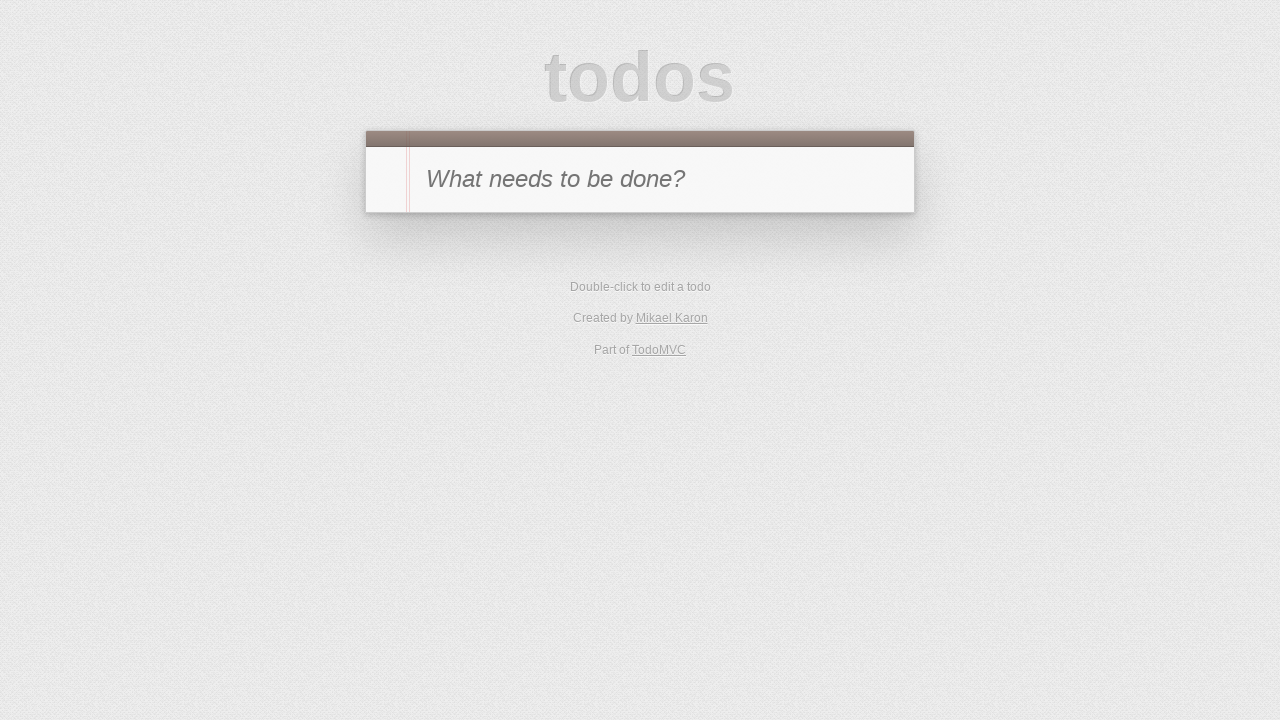

Clicked Active filter tab at (614, 291) on [href='#/active']
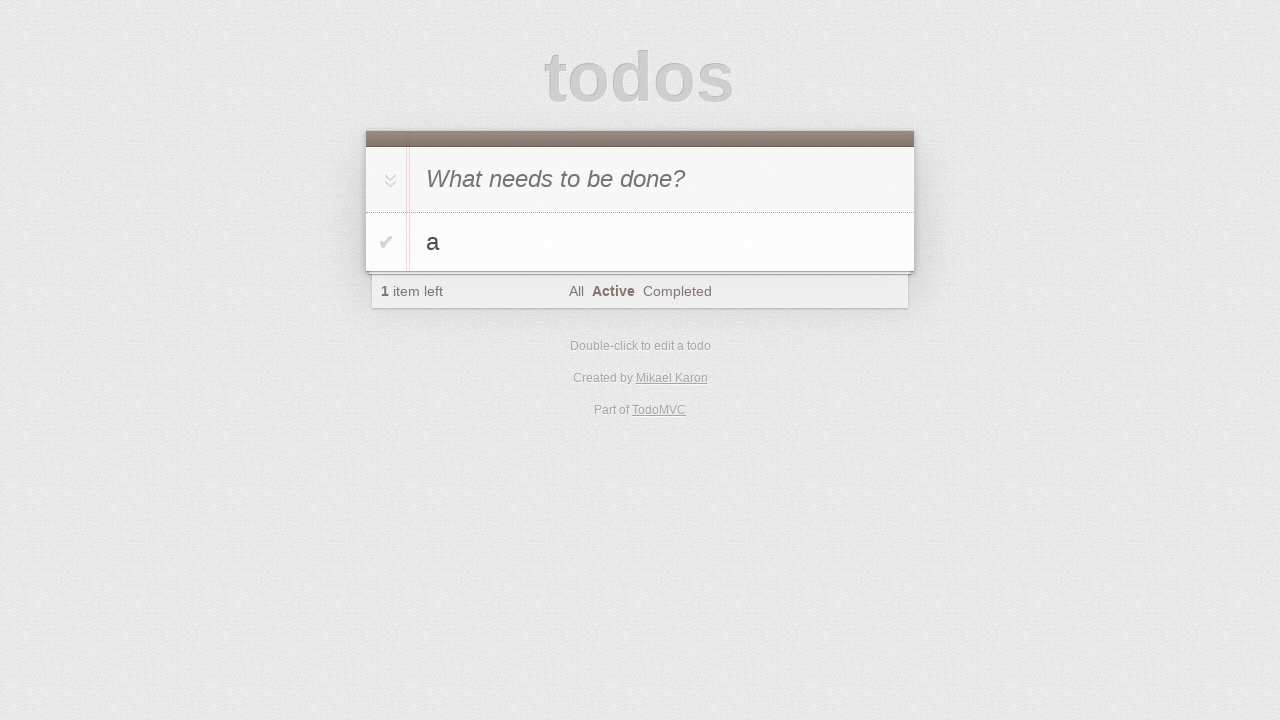

Double-clicked task 'a' to enter edit mode at (640, 242) on #todo-list li:has-text('a')
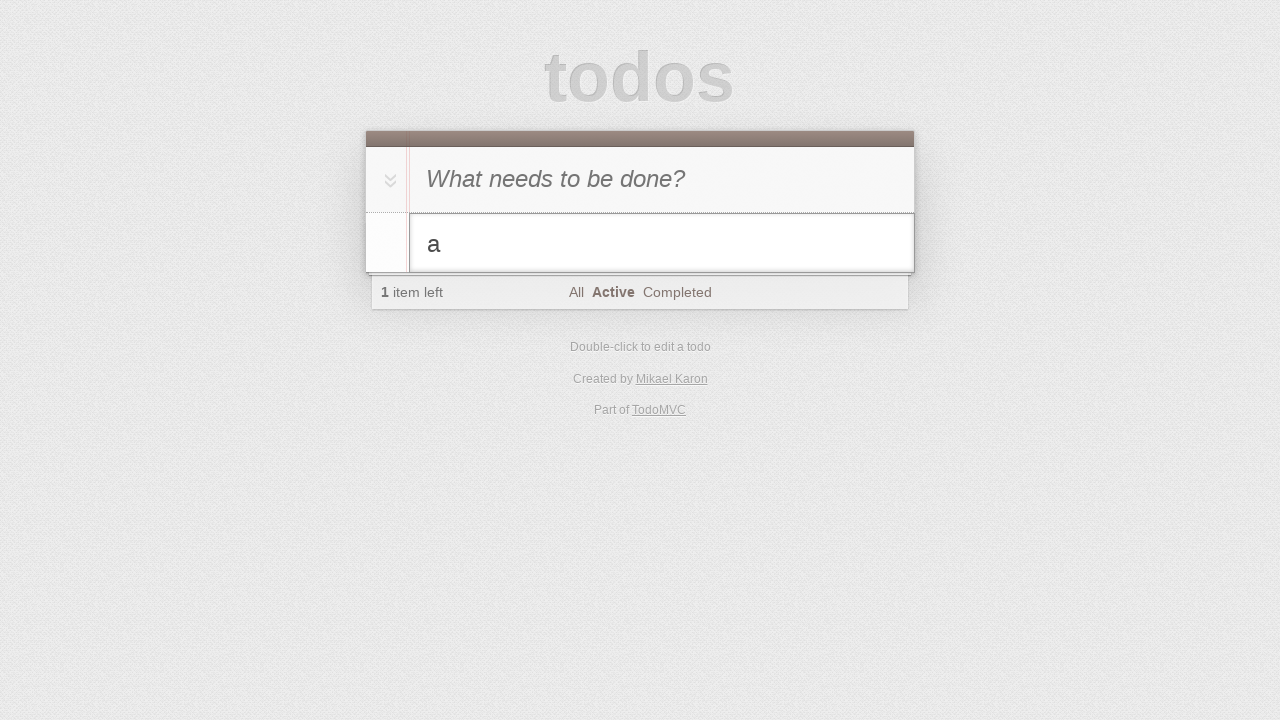

Filled edit field with whitespace on #todo-list li.editing .edit
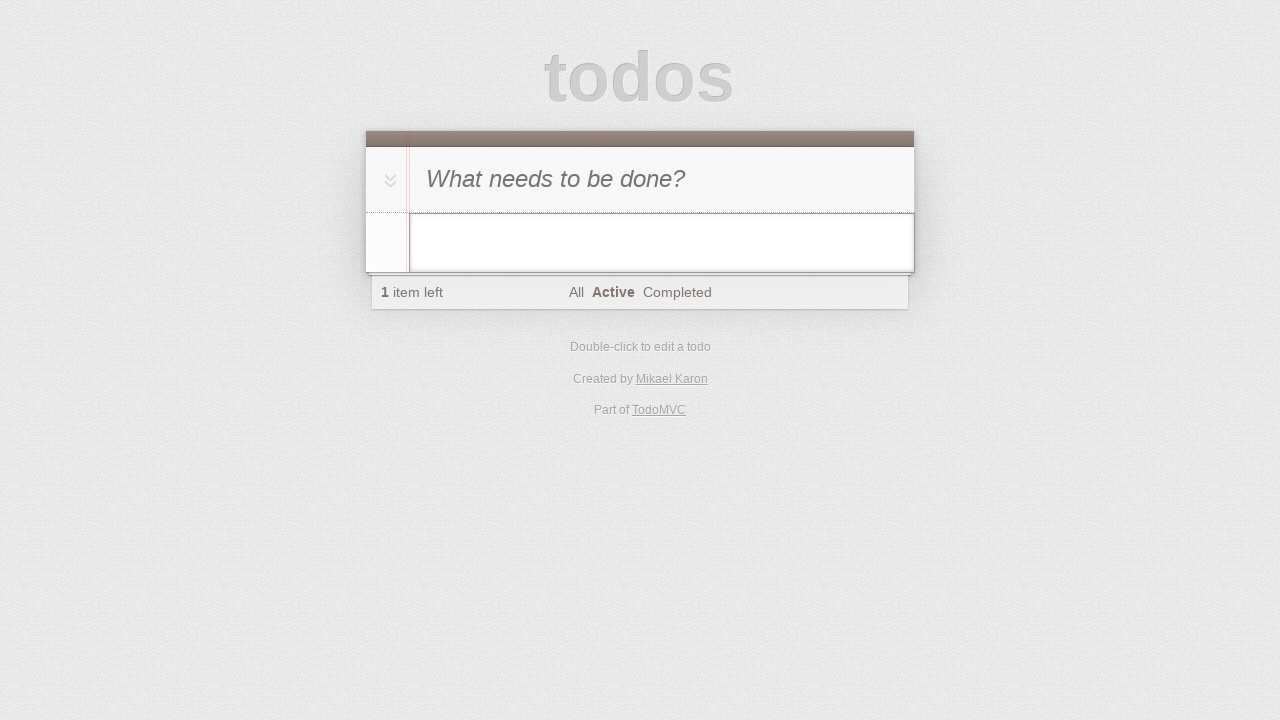

Pressed Enter to confirm edit and delete task on #todo-list li.editing .edit
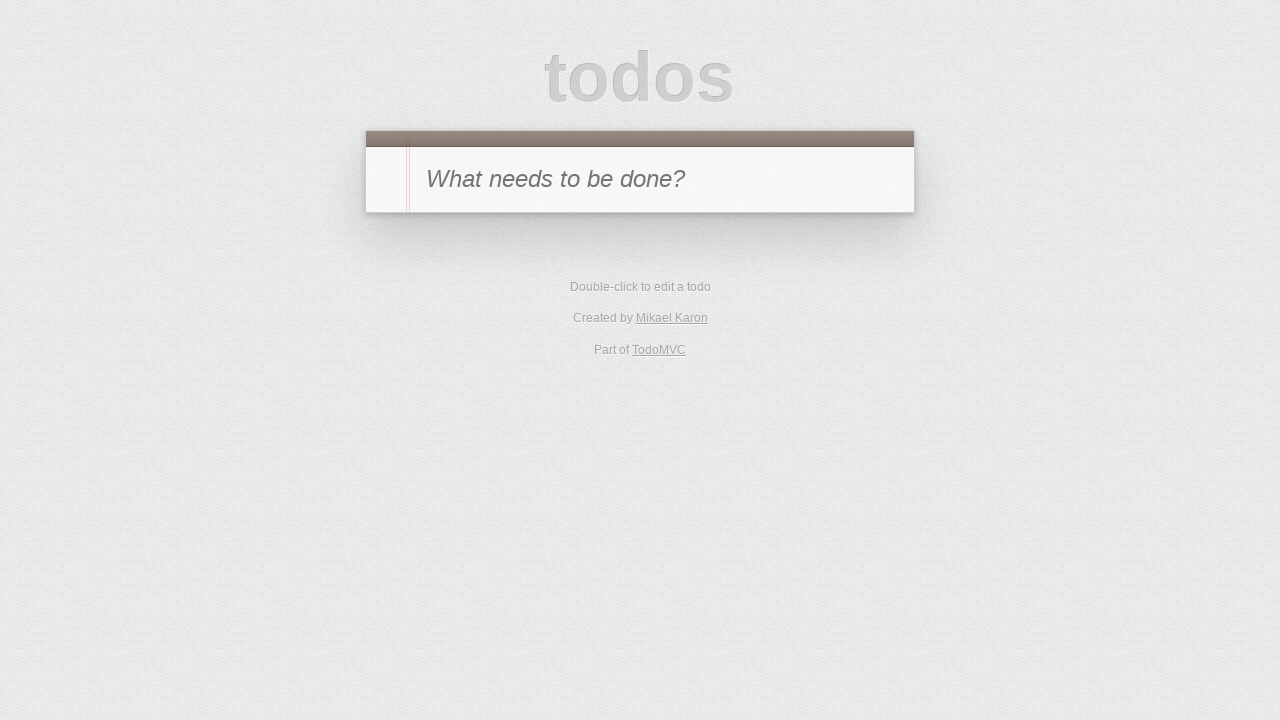

Verified task list is empty (no li elements visible)
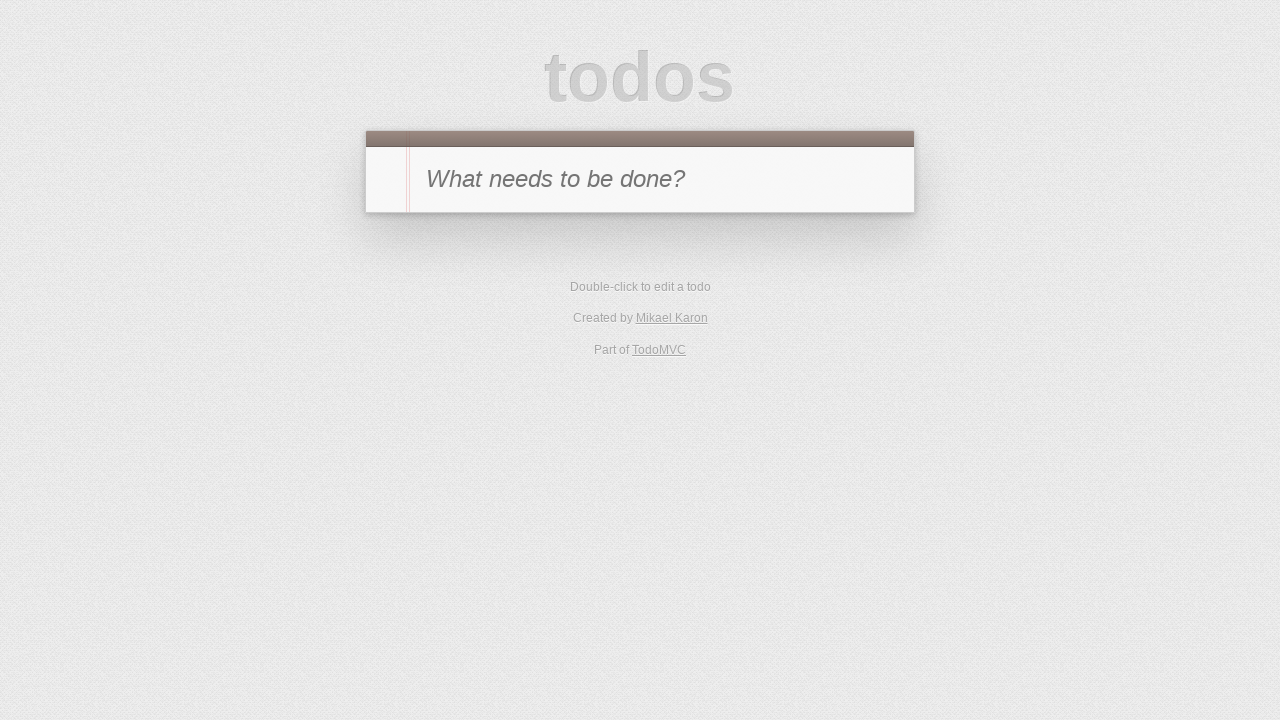

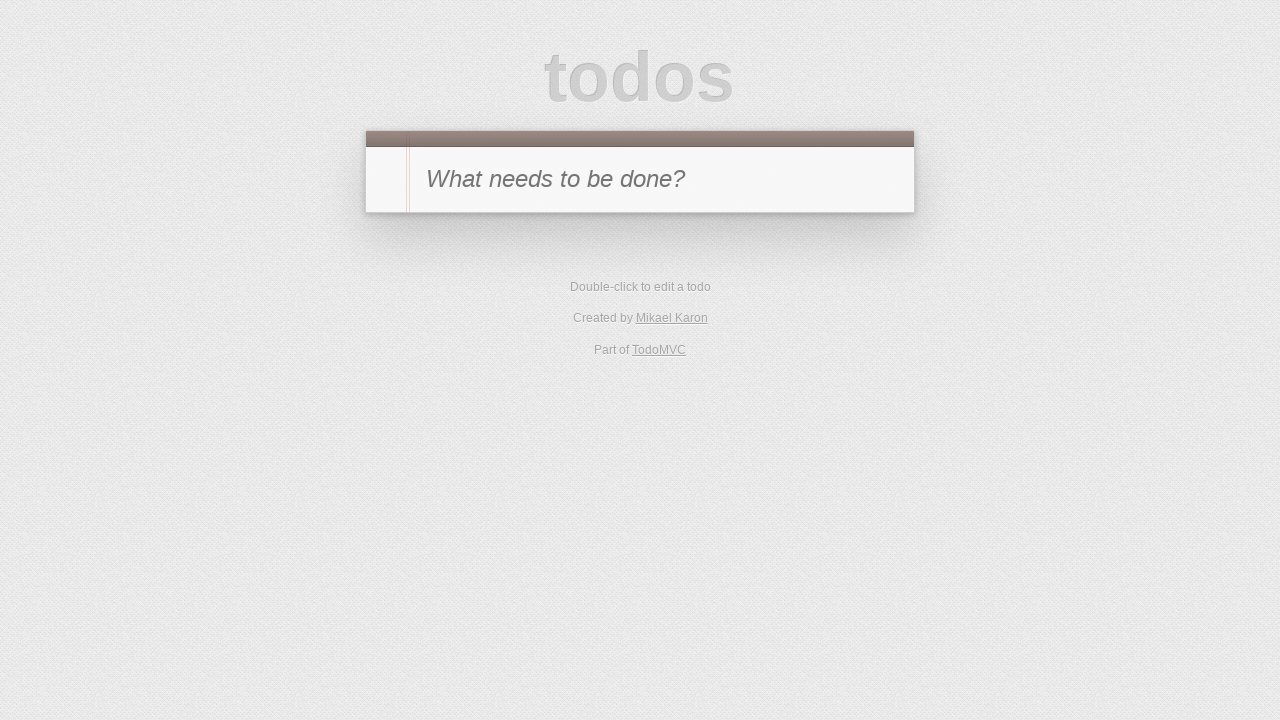